Tests mouse hover functionality by hovering over a dropdown button to reveal menu options, then clicks on a specific link (Appium) from the dropdown menu.

Starting URL: https://seleniumpractise.blogspot.in/2016/08/how-to-perform-mouse-hover-in-selenium.html

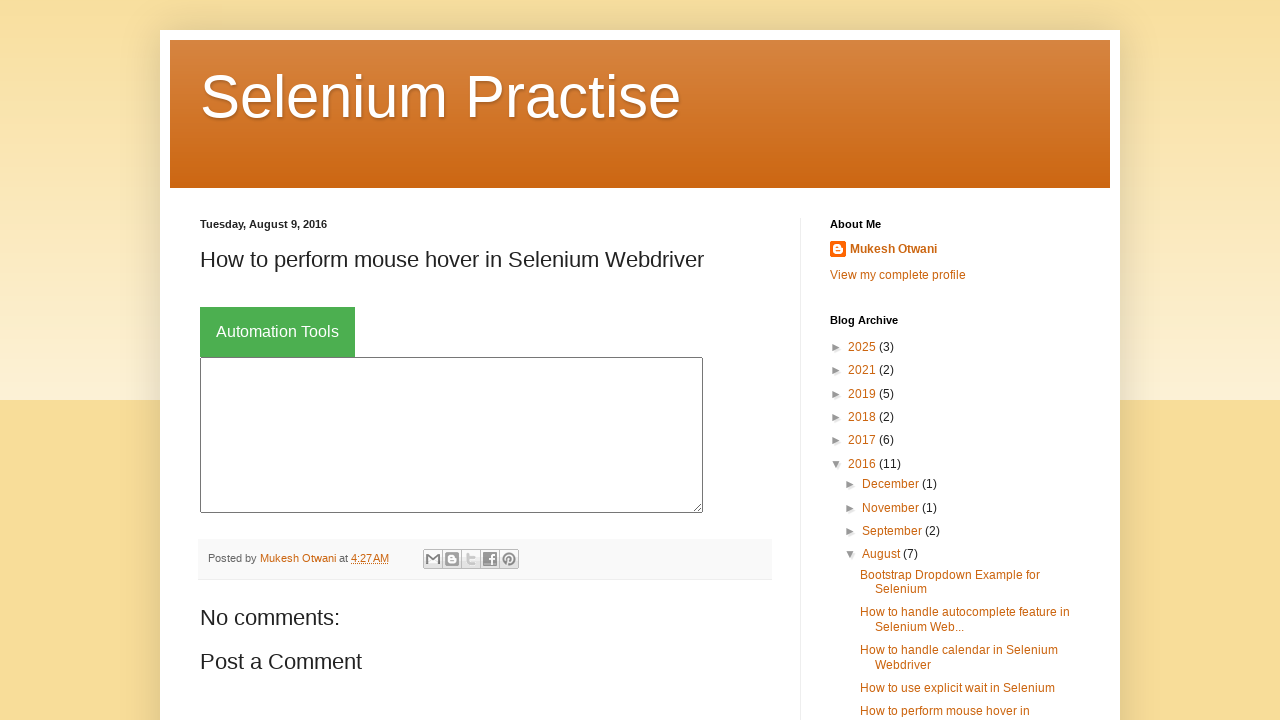

Hovered over 'Automation Tools' button to reveal dropdown menu at (278, 332) on xpath=//button[text()='Automation Tools']
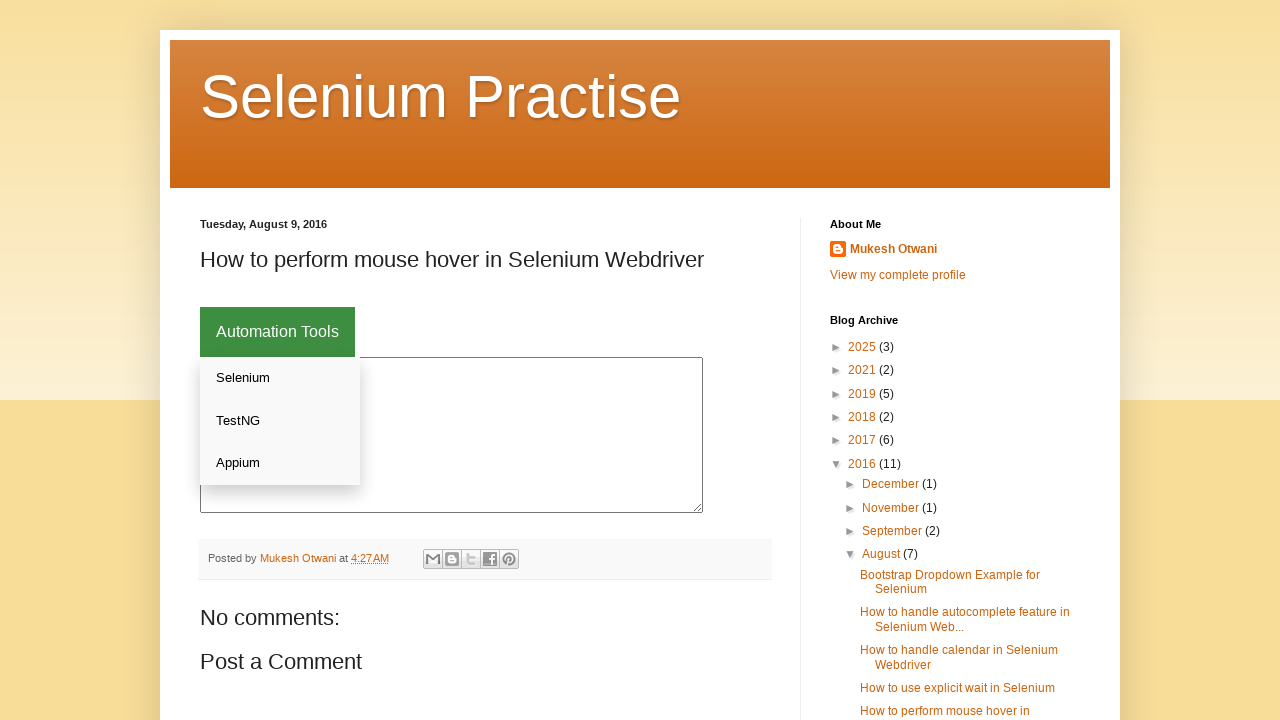

Dropdown menu content became visible
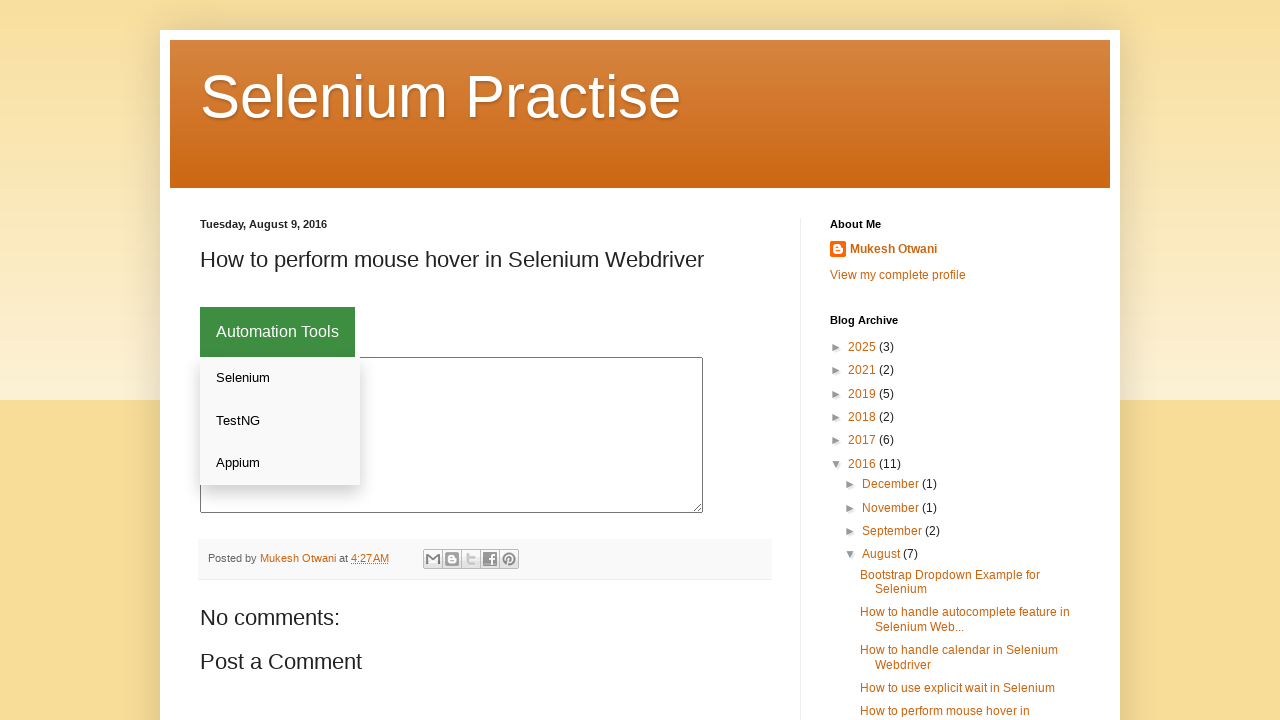

Clicked on 'Appium' link from the dropdown menu at (280, 463) on xpath=//div[@class='dropdown-content']//a[text()='Appium']
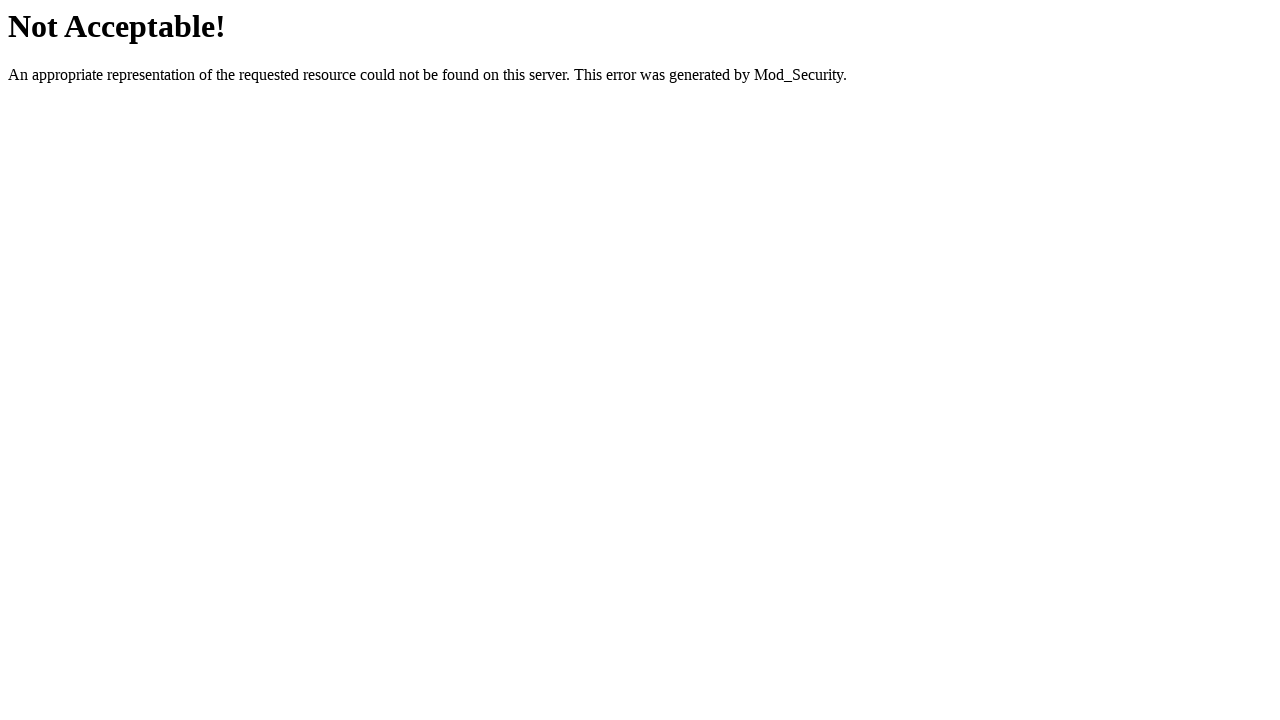

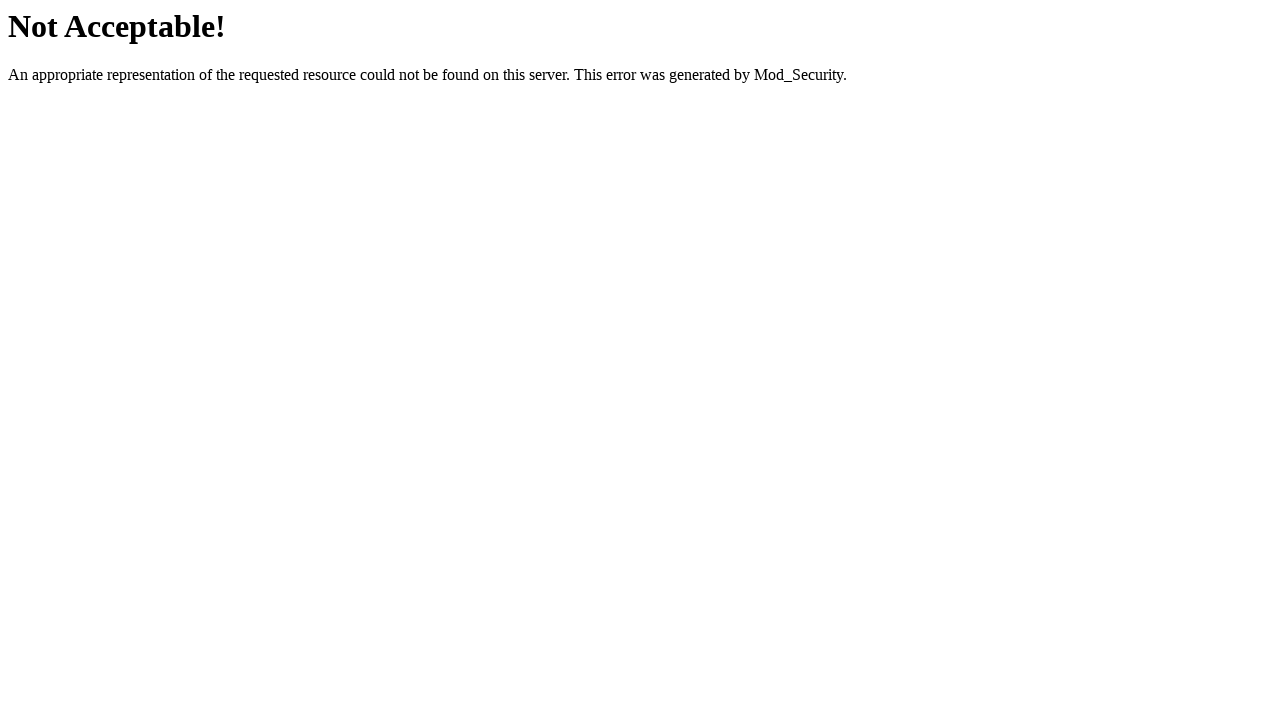